Tests jQuery UI datepicker by opening the calendar and selecting the 15th day of the current month

Starting URL: https://jqueryui.com/datepicker/

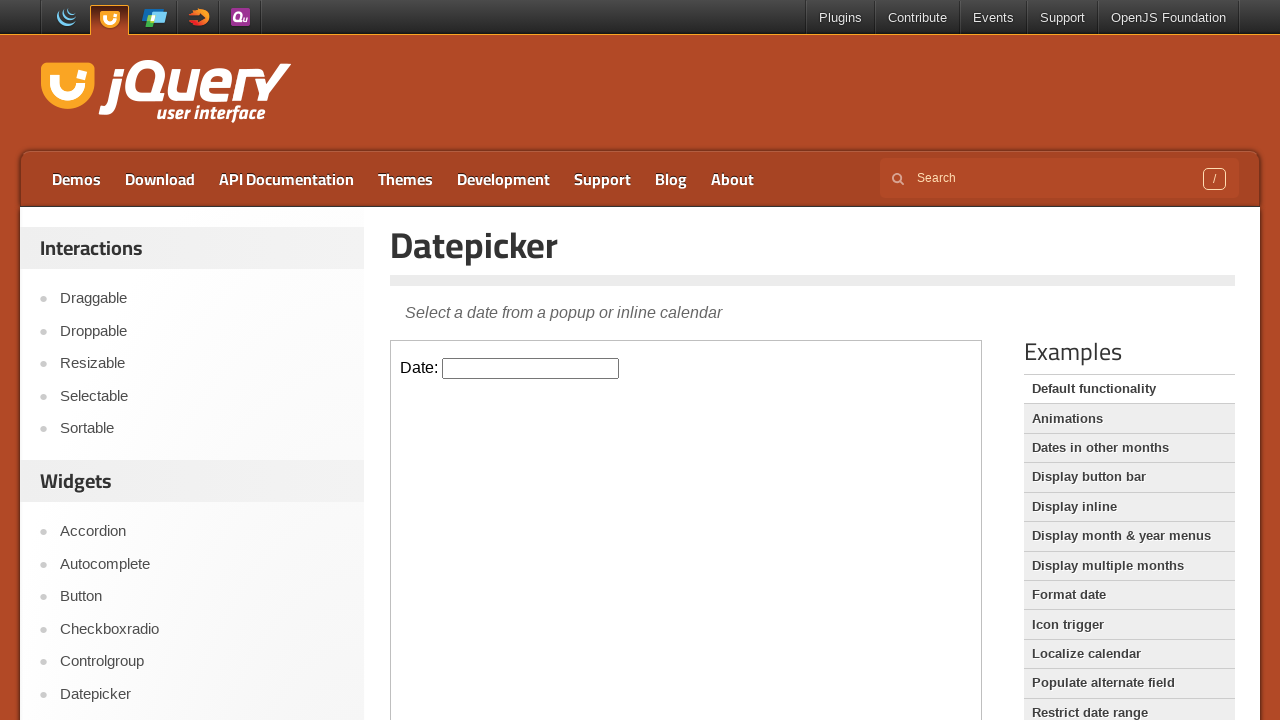

Located the demo iframe for jQuery UI datepicker
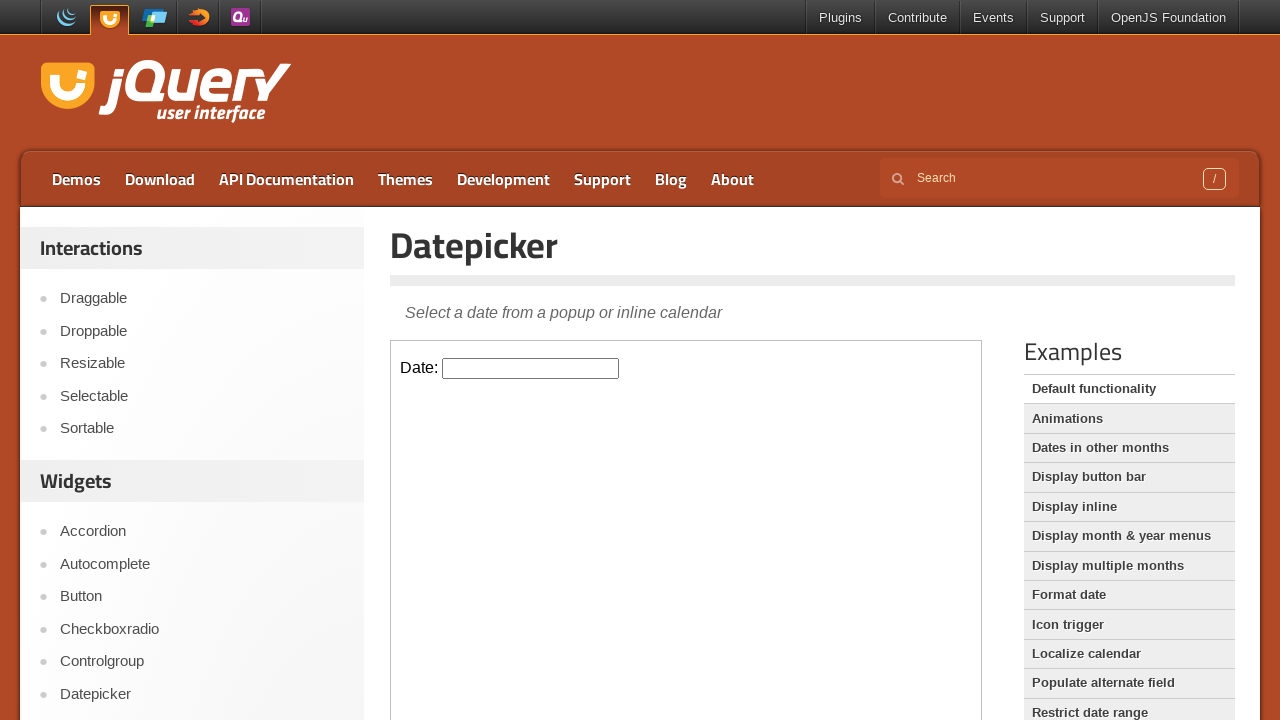

Clicked on the datepicker input field to open the calendar at (531, 368) on iframe.demo-frame >> internal:control=enter-frame >> #datepicker
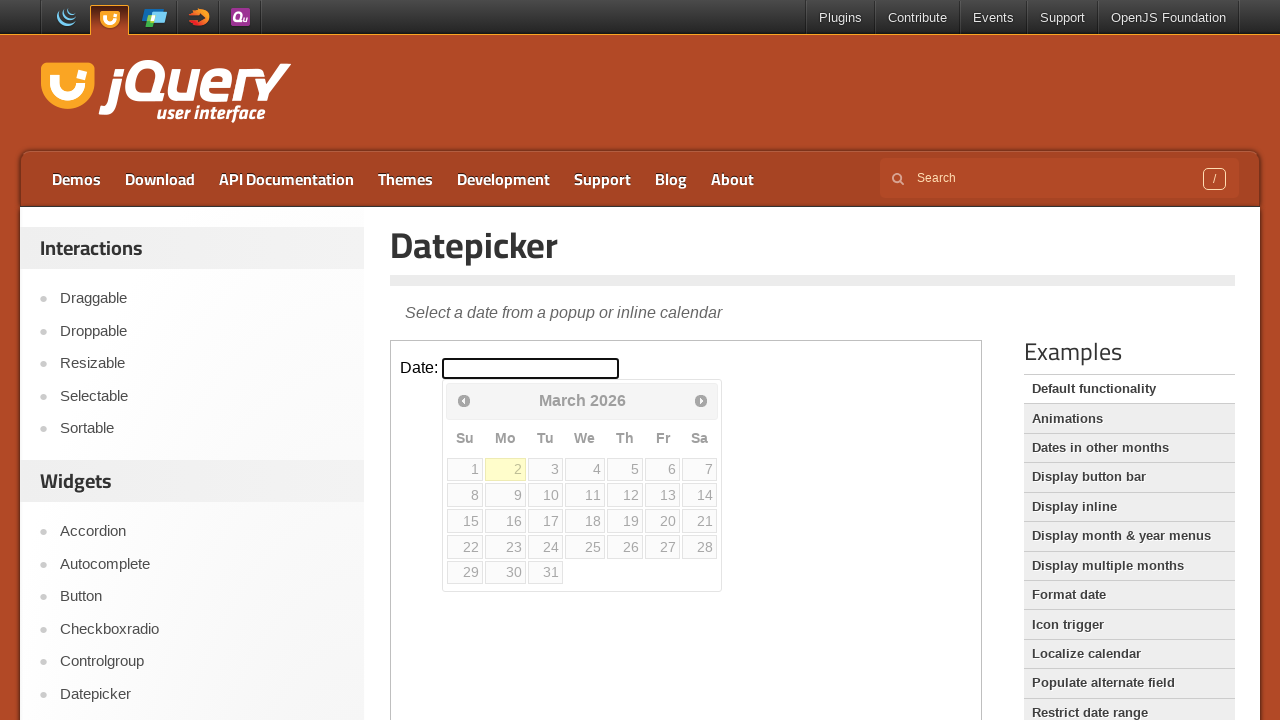

Clicked on day 15 in the calendar to select it at (465, 521) on iframe.demo-frame >> internal:control=enter-frame >> table.ui-datepicker-calenda
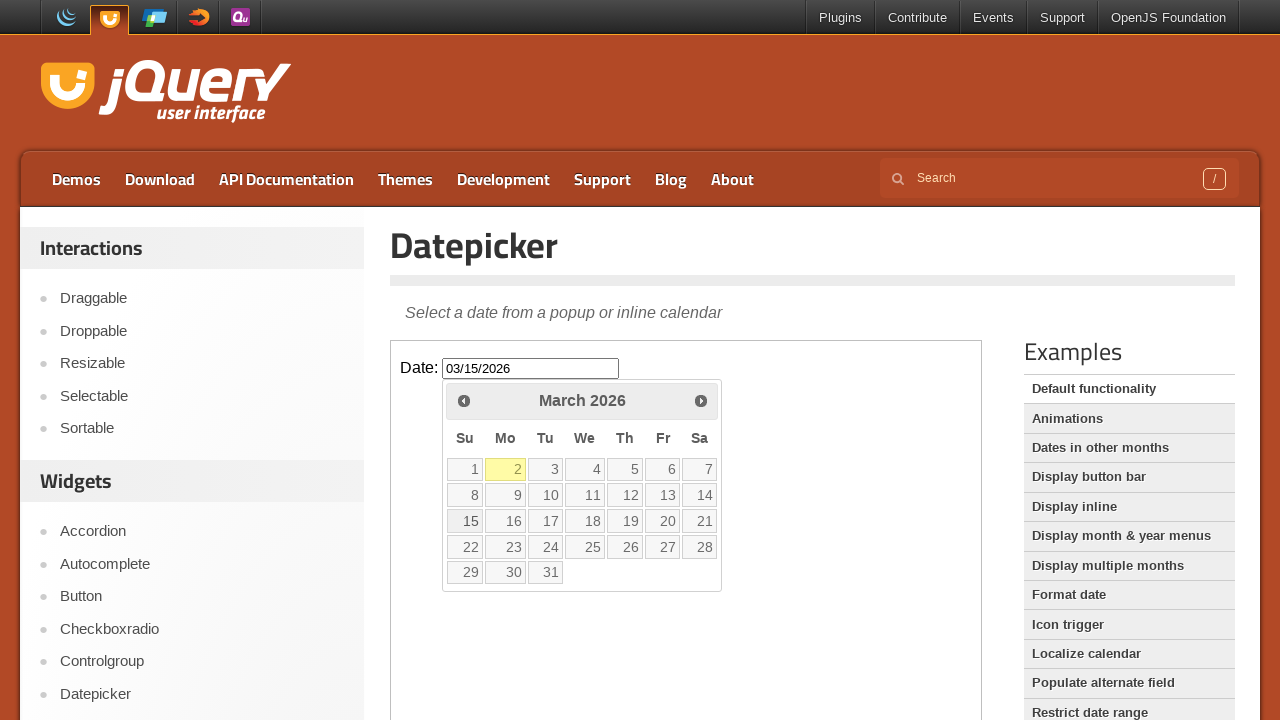

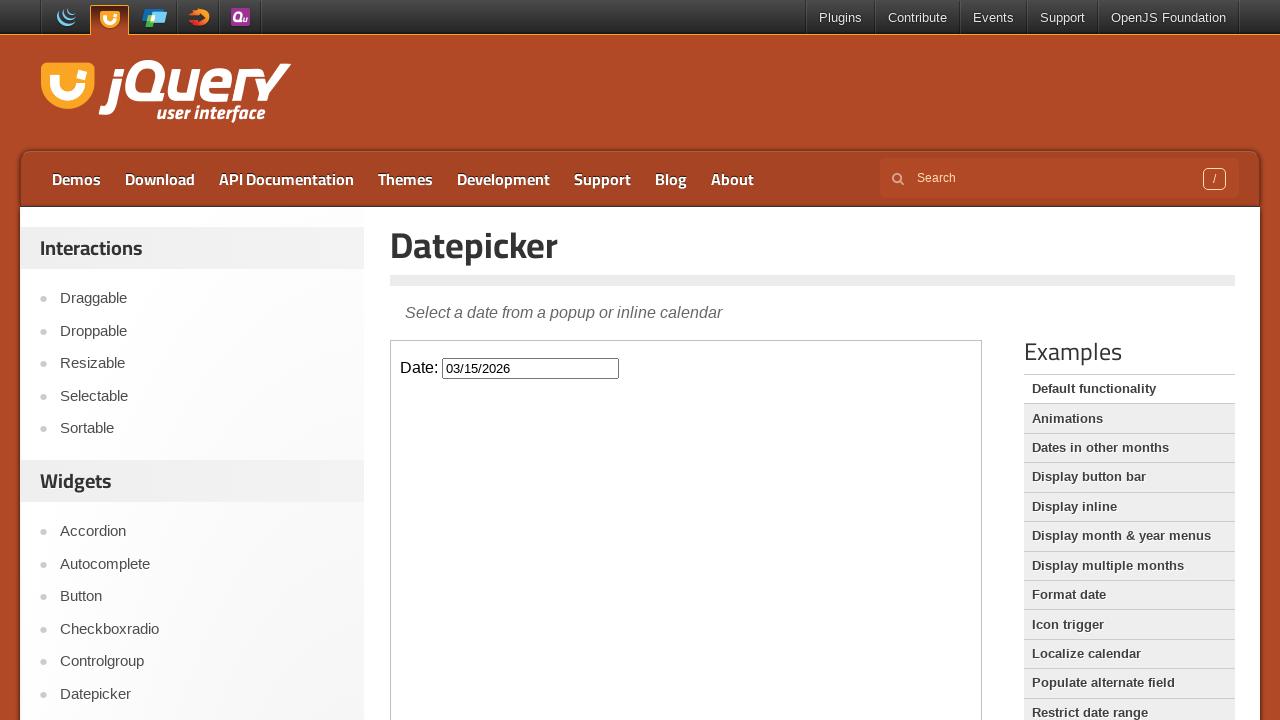